Tests product navigation by clicking on the Products page, expanding the Men category, and selecting the Tshirts subcategory

Starting URL: https://www.automationexercise.com/

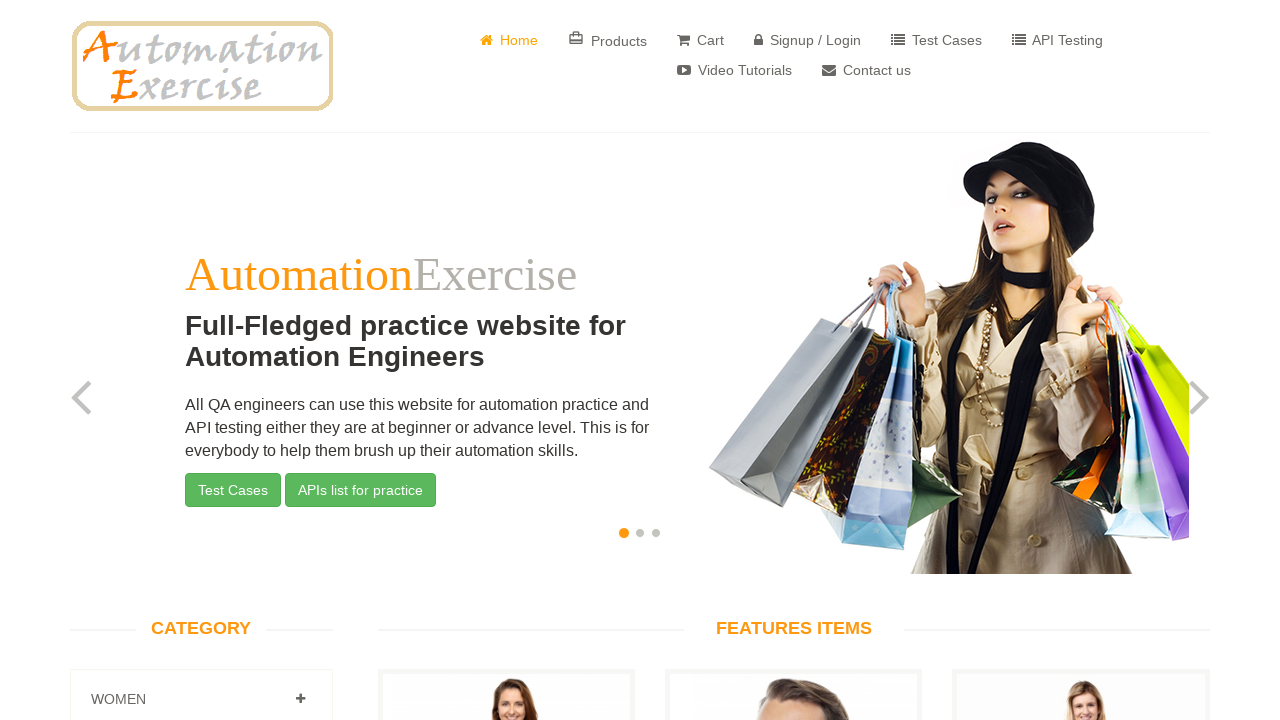

Clicked on Products link in navigation at (608, 40) on xpath=//a[@href='/products']
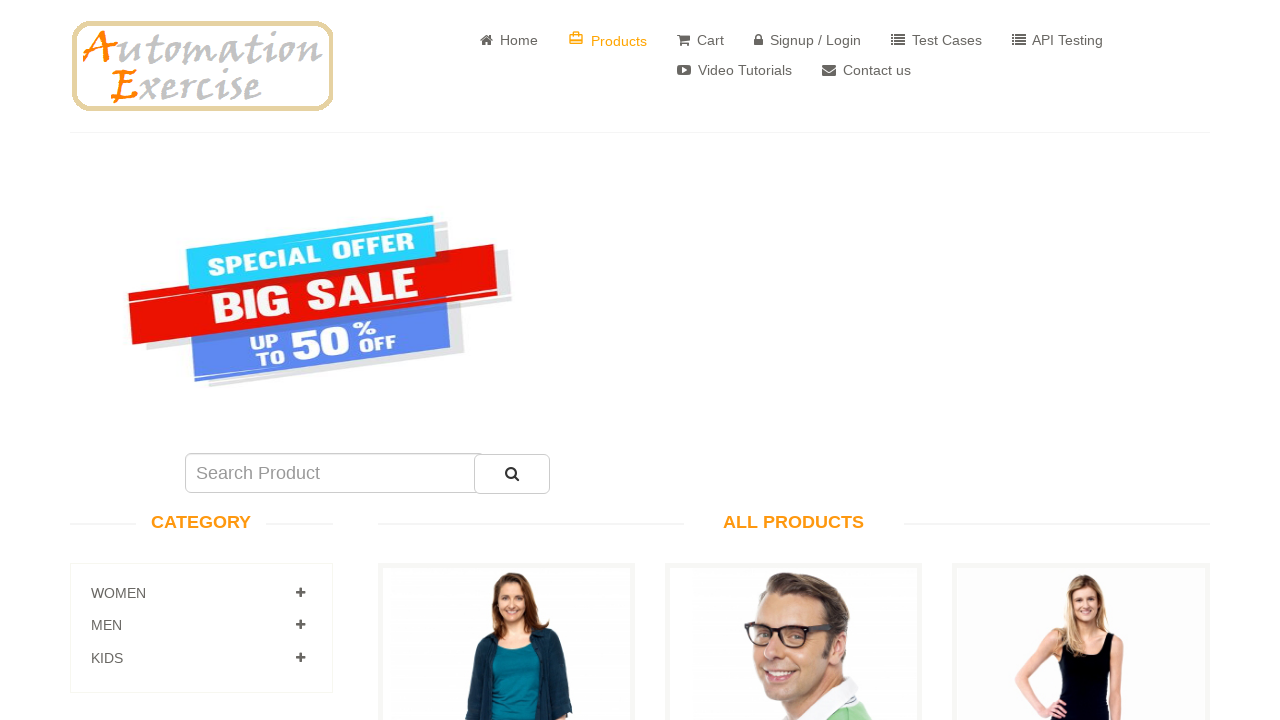

Products page loaded with network idle
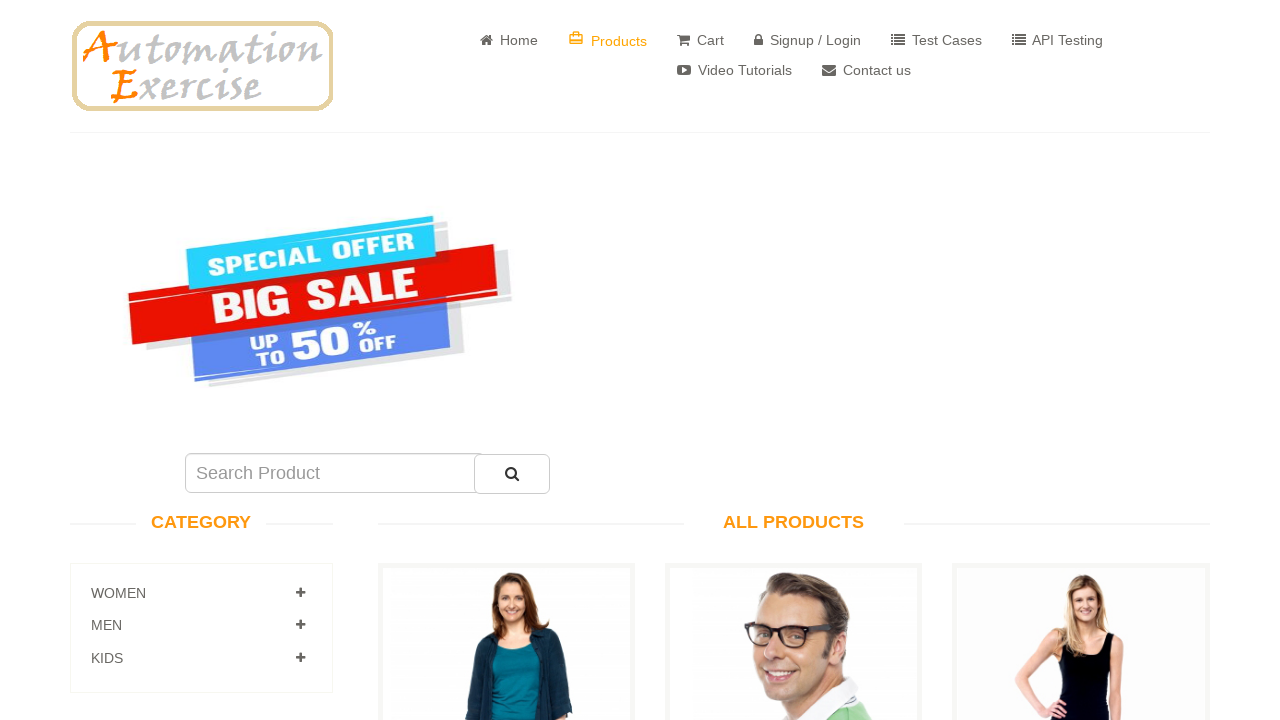

Clicked plus icon to expand Men category at (300, 625) on xpath=//a[normalize-space()='Men']//i[@class='fa fa-plus']
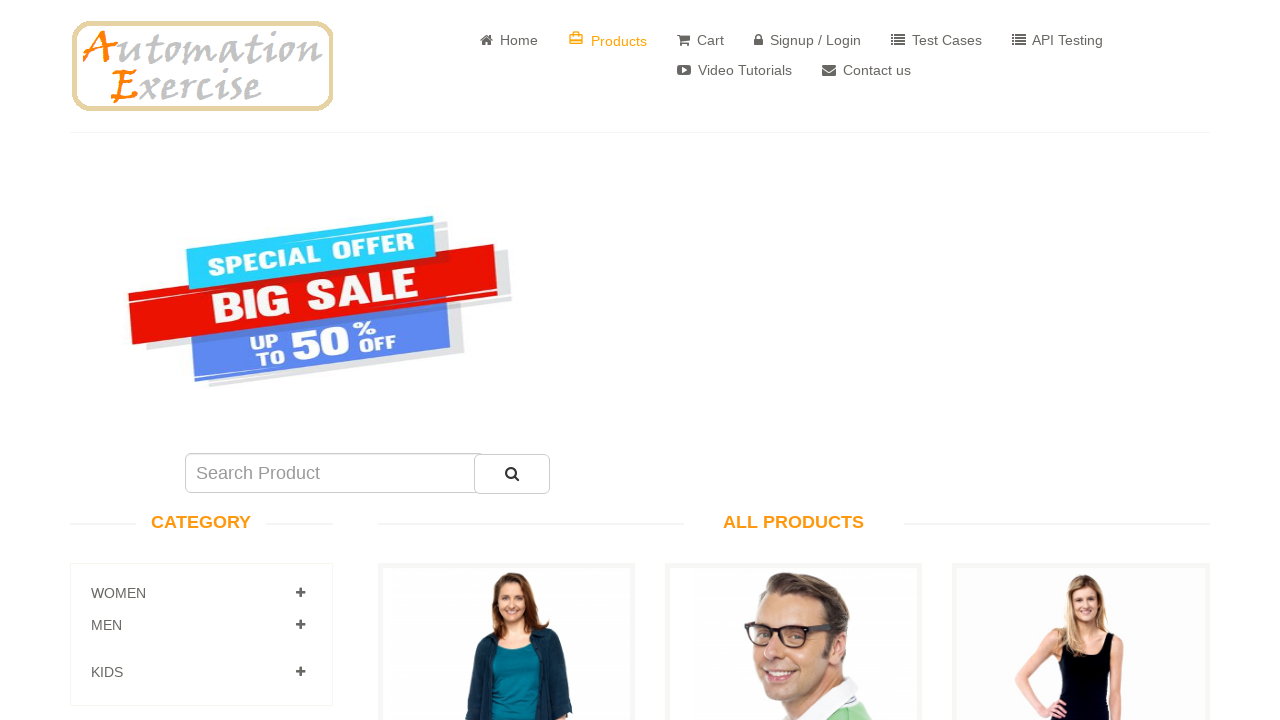

Waited for Men category to expand
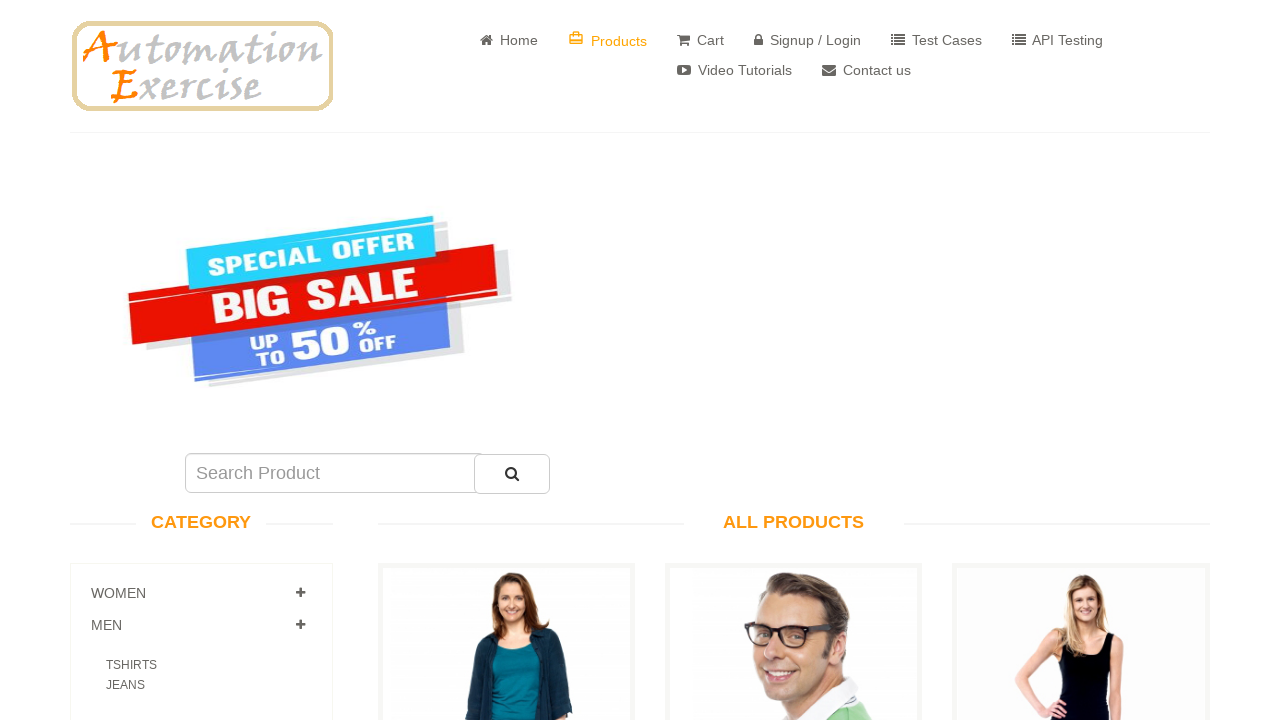

Clicked on Tshirts subcategory under Men at (132, 665) on xpath=//a[normalize-space()='Tshirts']
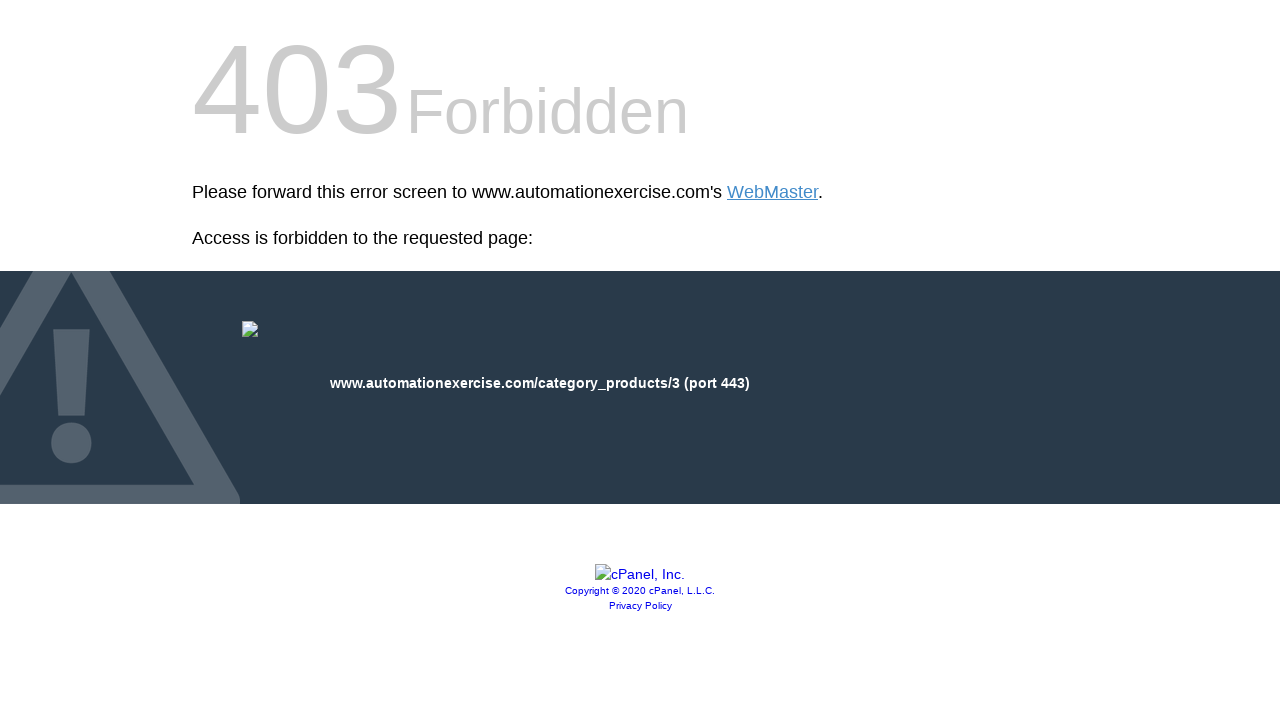

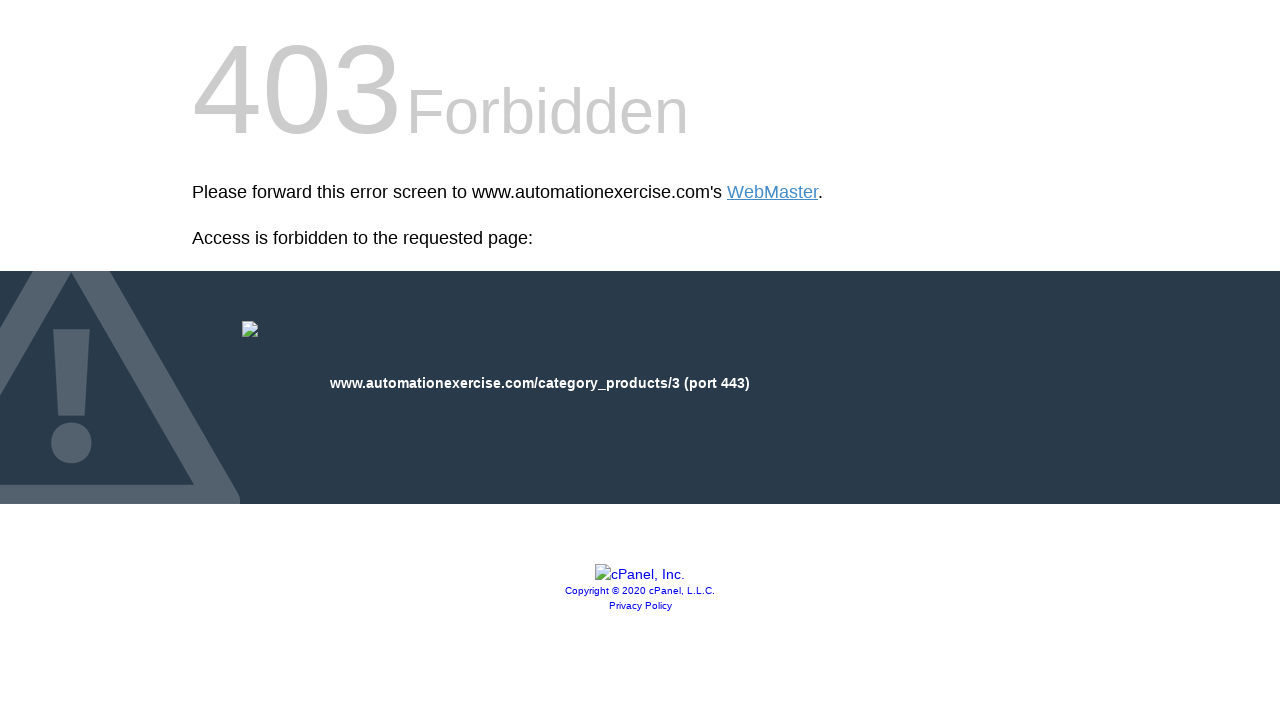